Tests browser window handling by clicking a link that opens a new window, switching to the new window to verify its content, closing it, and switching back to the parent window to verify the original page is still accessible.

Starting URL: http://the-internet.herokuapp.com/windows

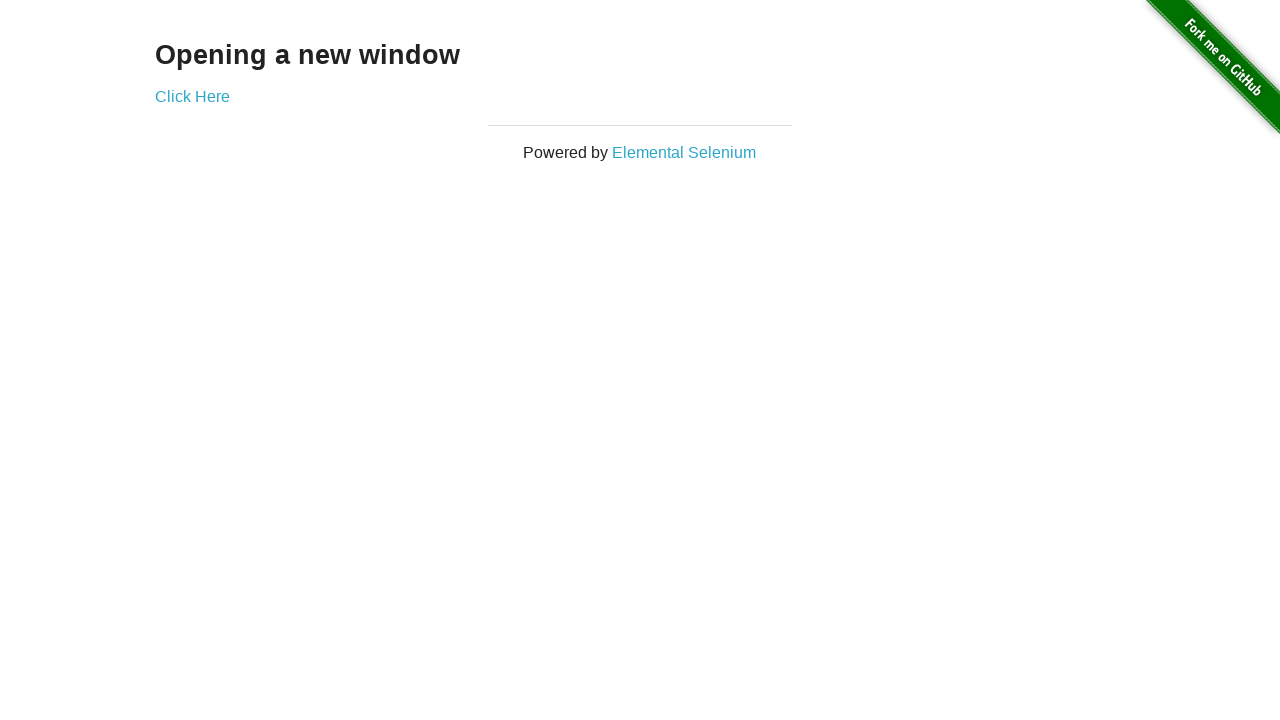

Stored reference to the original parent page
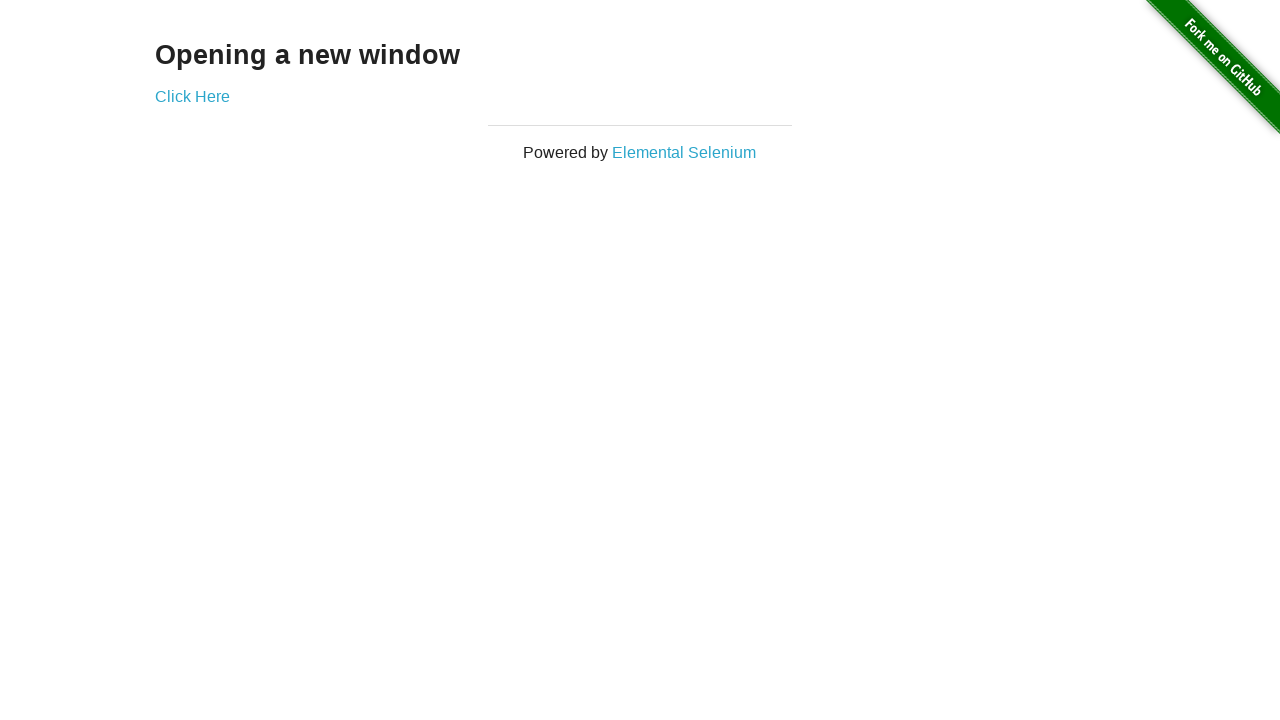

Clicked 'Click Here' link to open new window at (192, 96) on text=Click Here
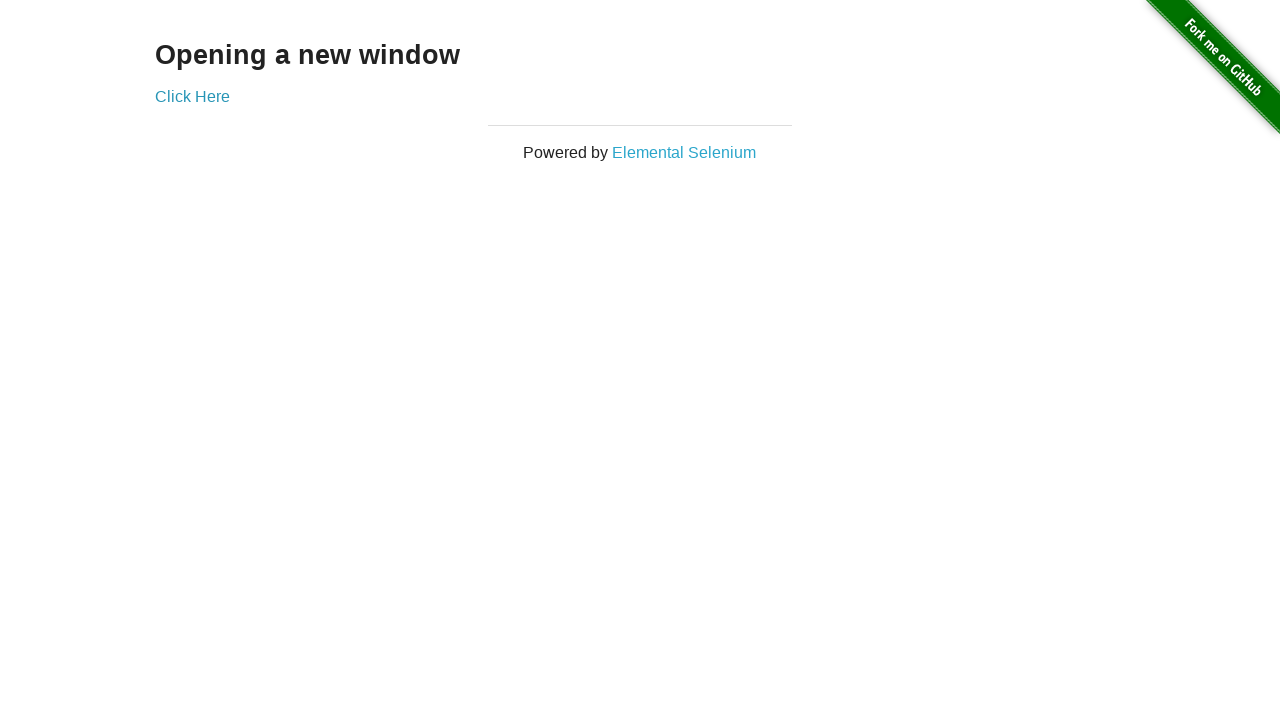

Captured the new window/page object
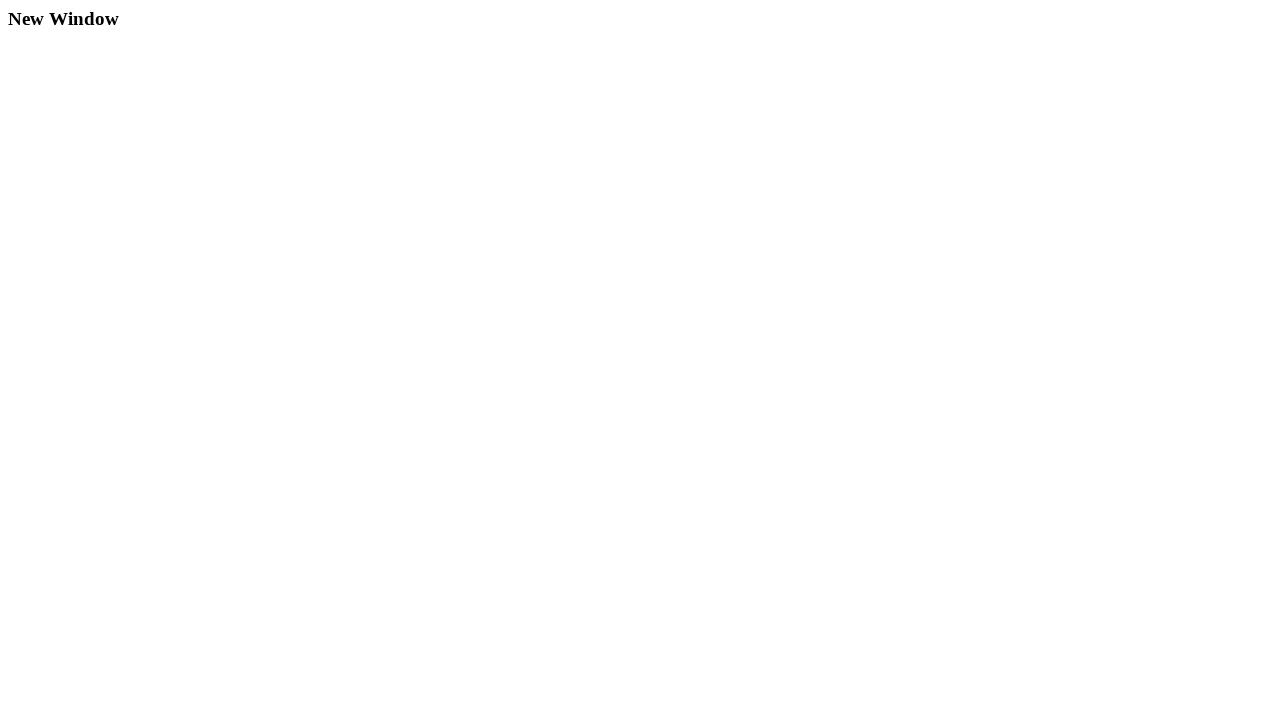

New window finished loading
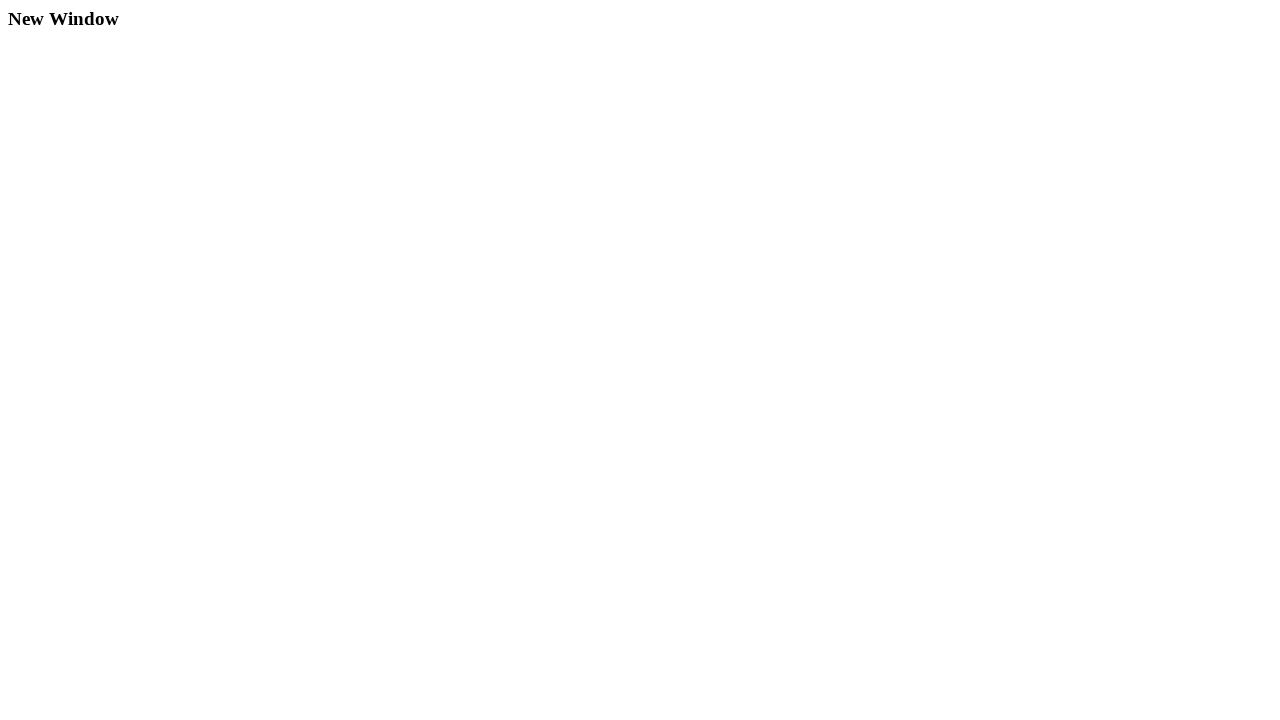

Verified new window contains 'New Window' heading
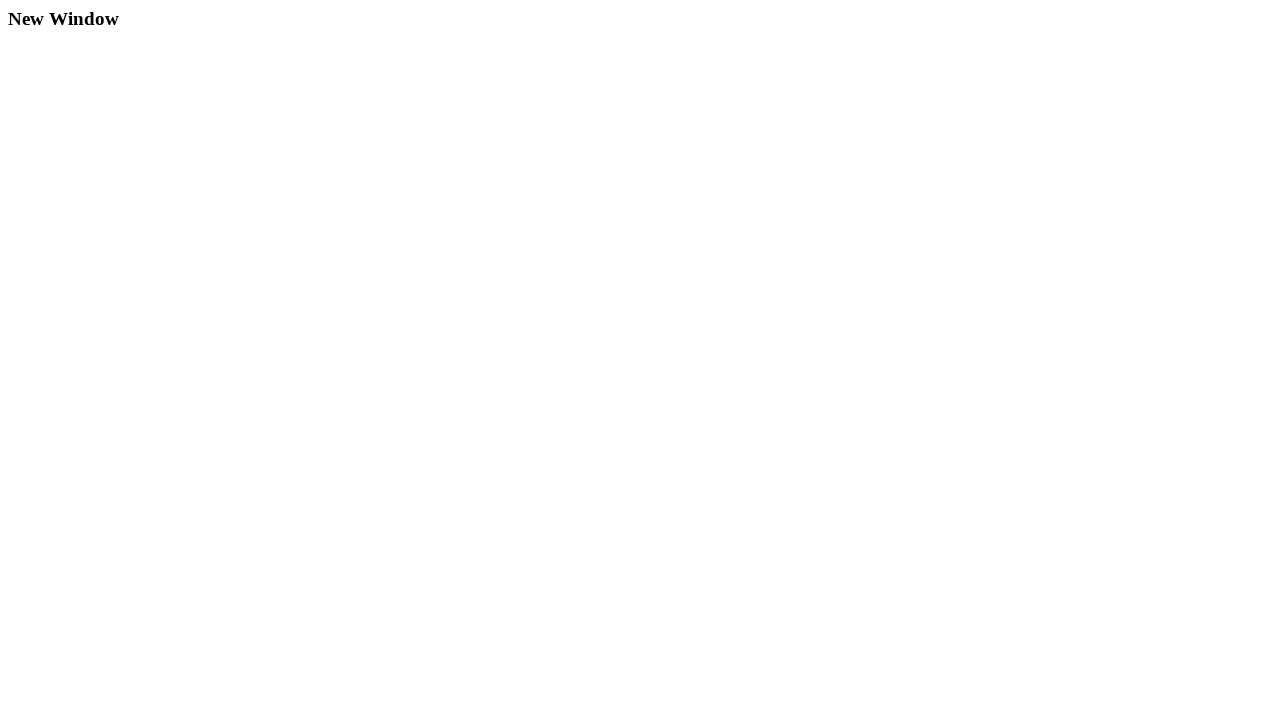

Closed the new window
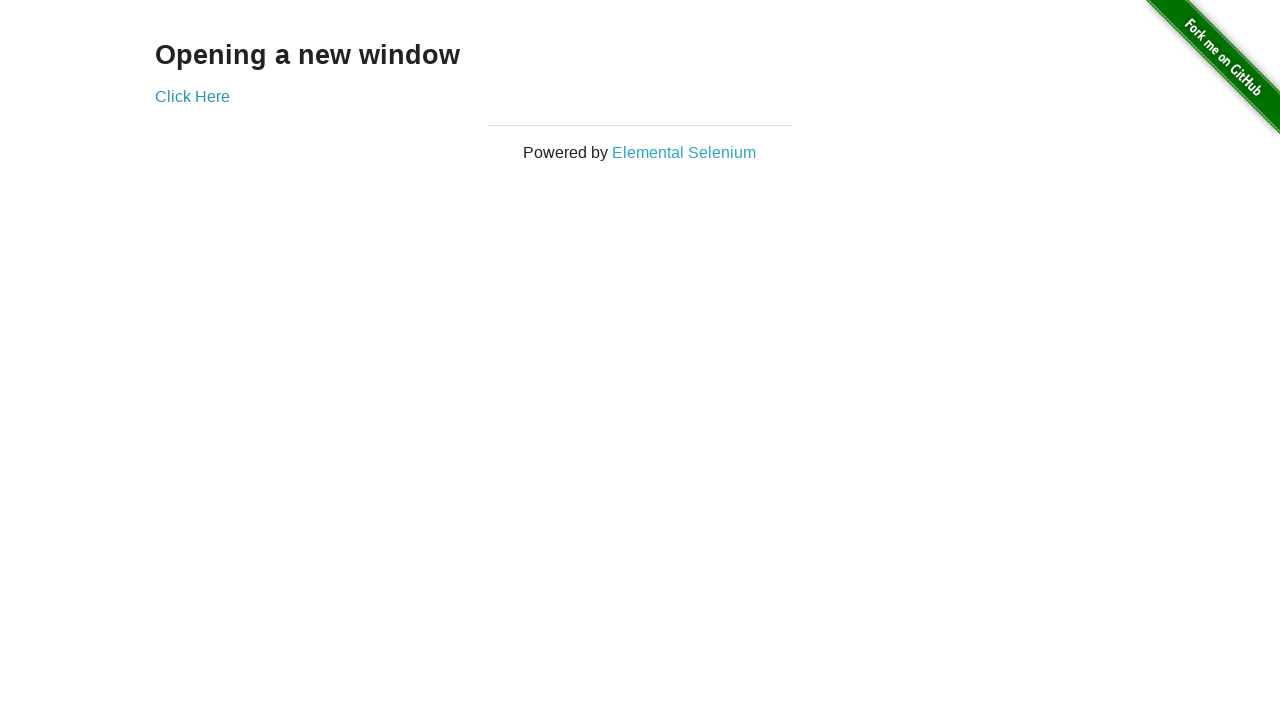

Verified original page still displays 'Click Here' link
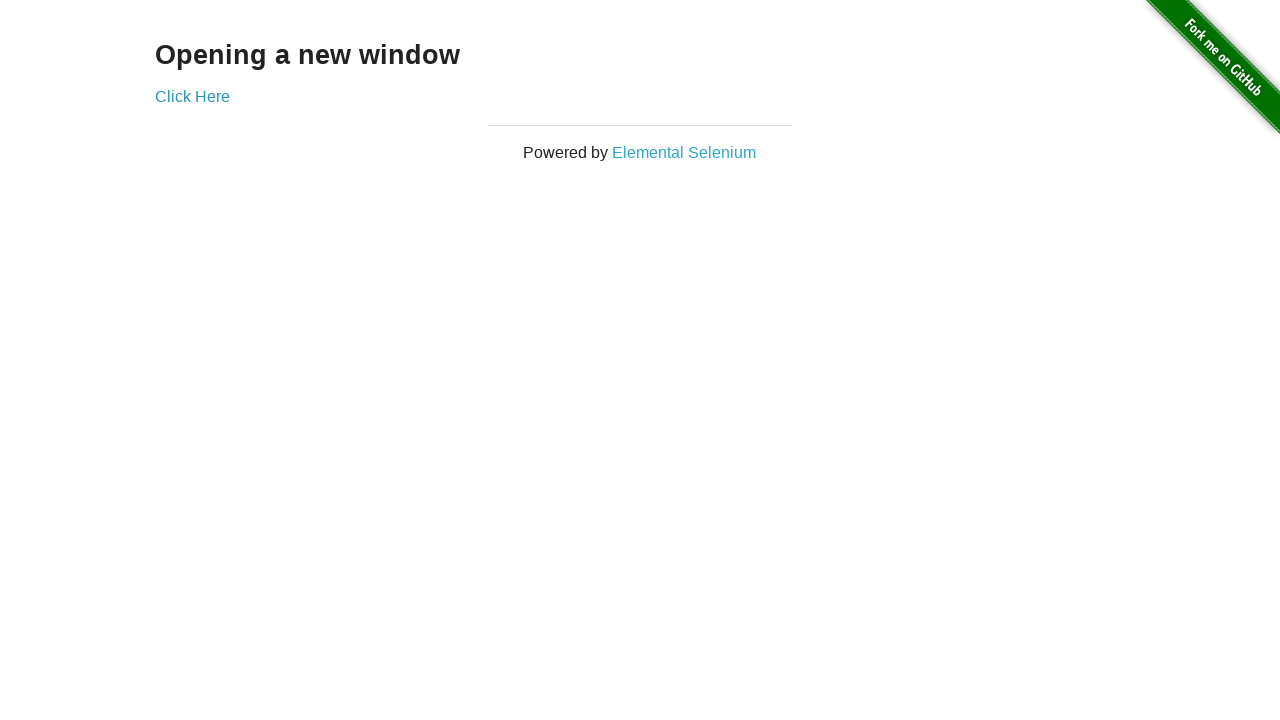

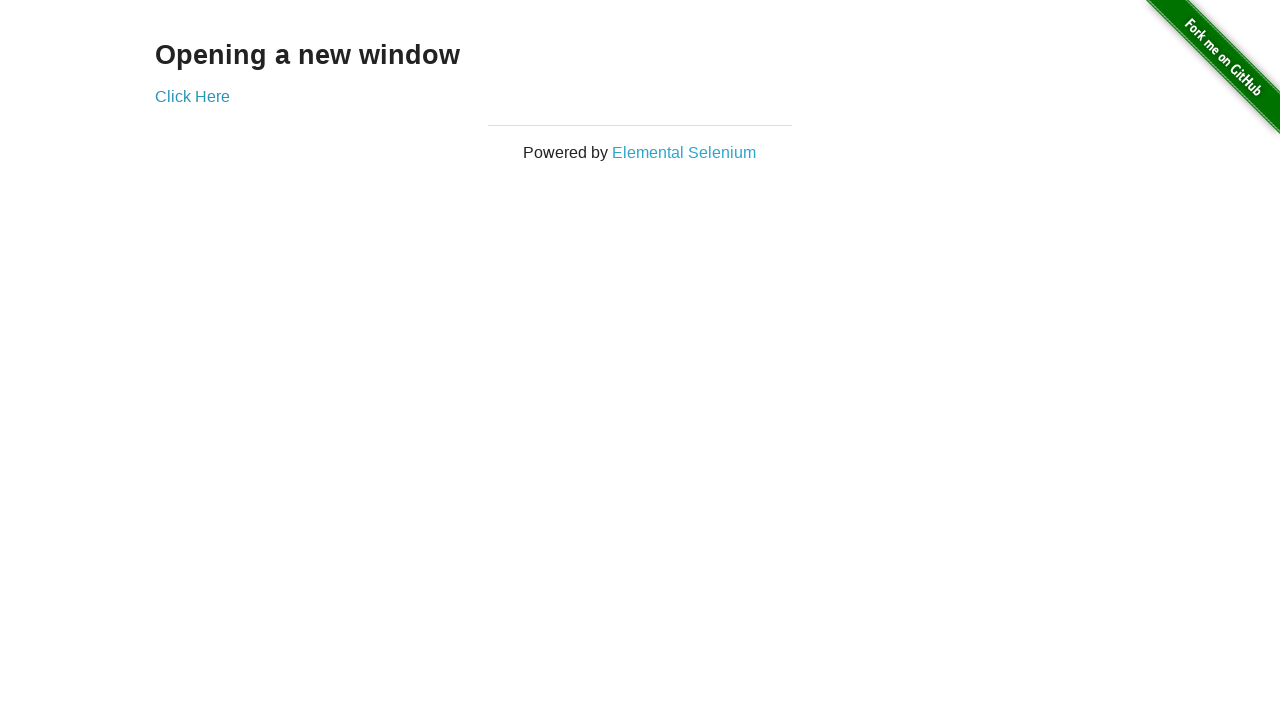